Tests that the todo counter displays the correct number of items

Starting URL: https://demo.playwright.dev/todomvc

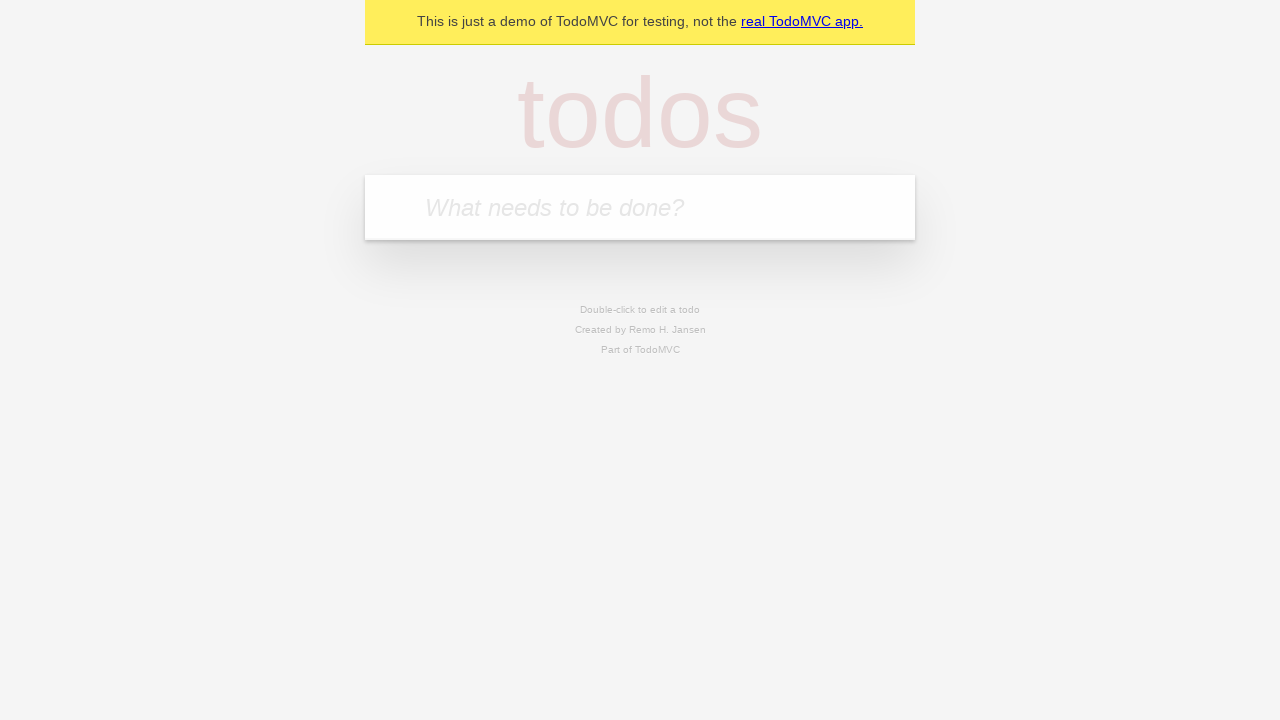

Located the 'What needs to be done?' input field
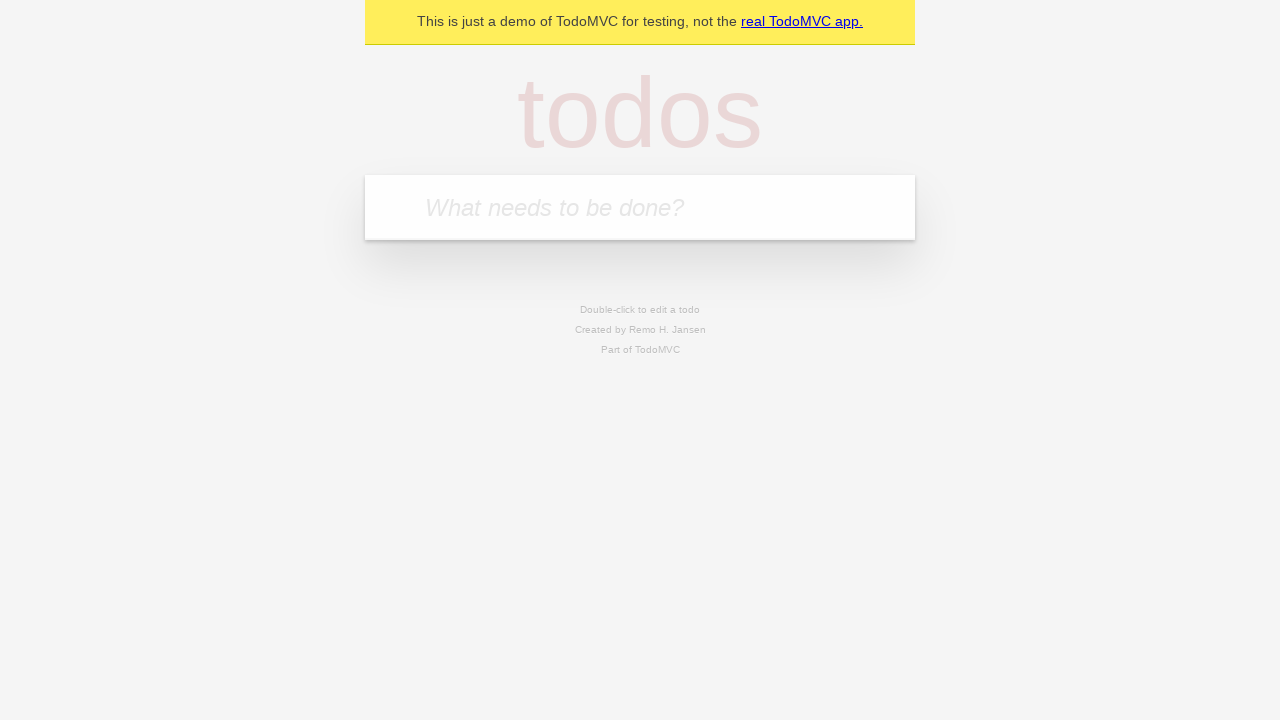

Filled input field with 'buy some cheese' on internal:attr=[placeholder="What needs to be done?"i]
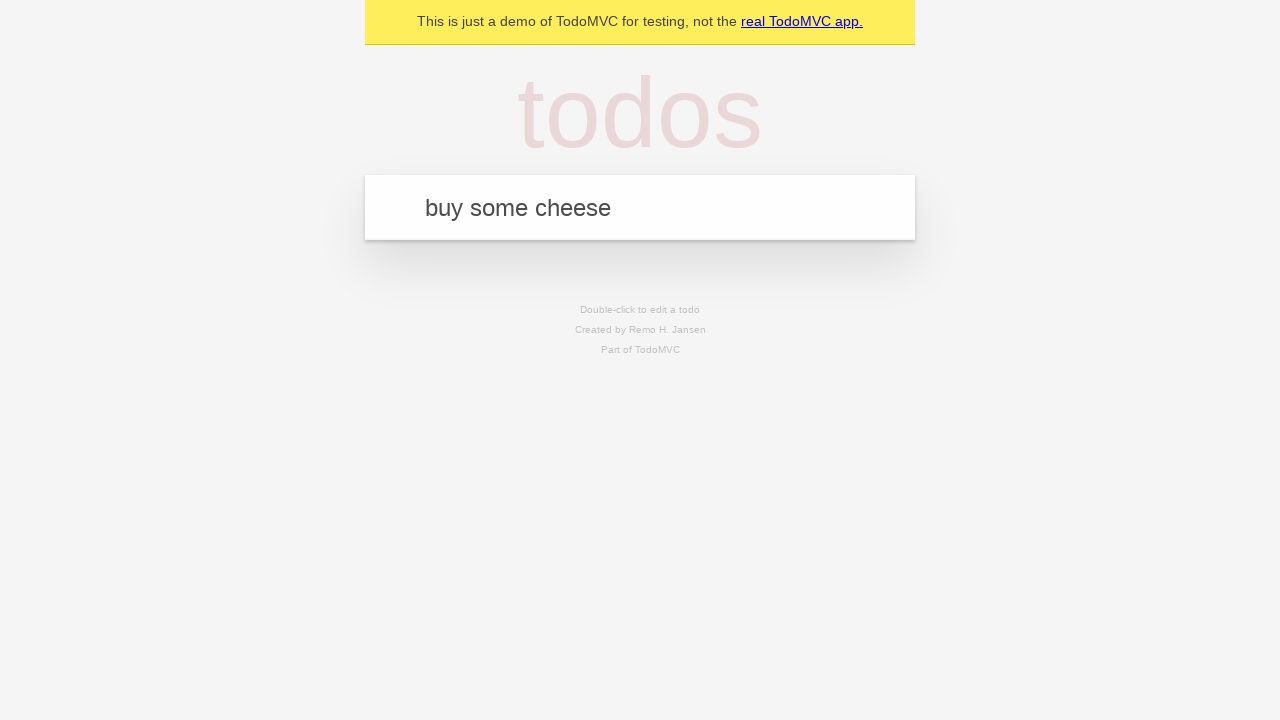

Pressed Enter to add first todo item on internal:attr=[placeholder="What needs to be done?"i]
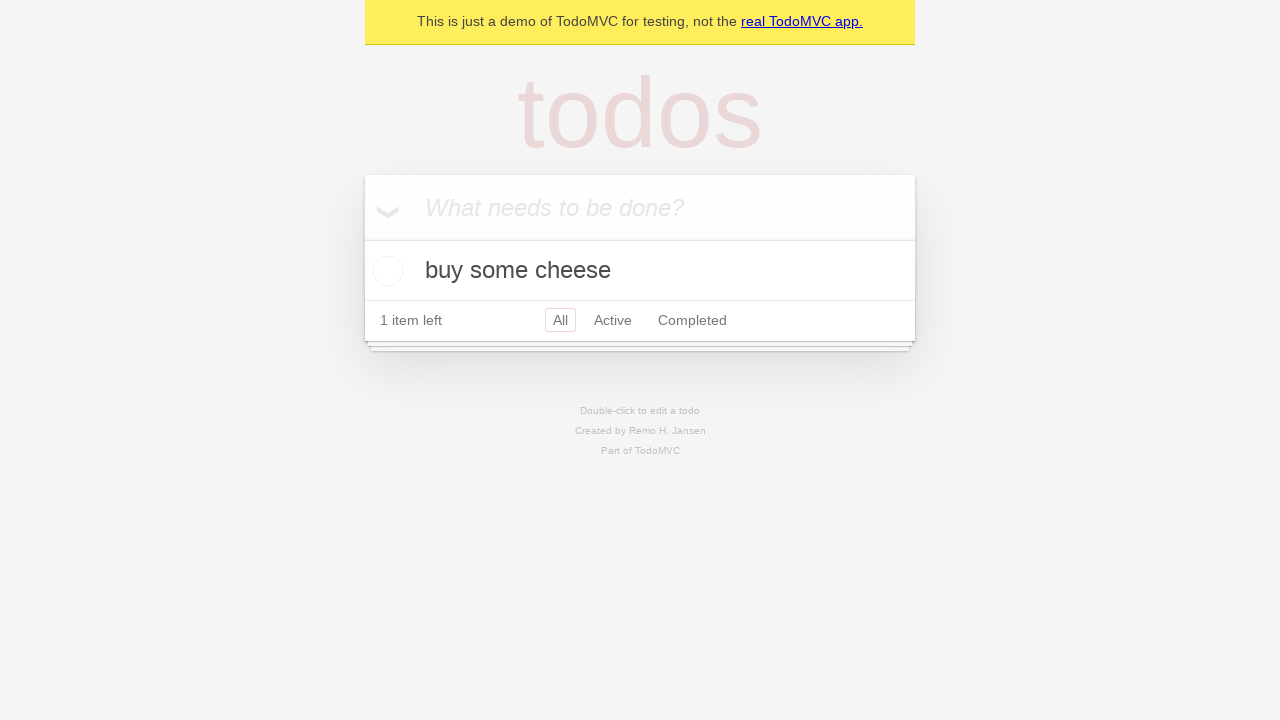

Waited for todo counter to appear
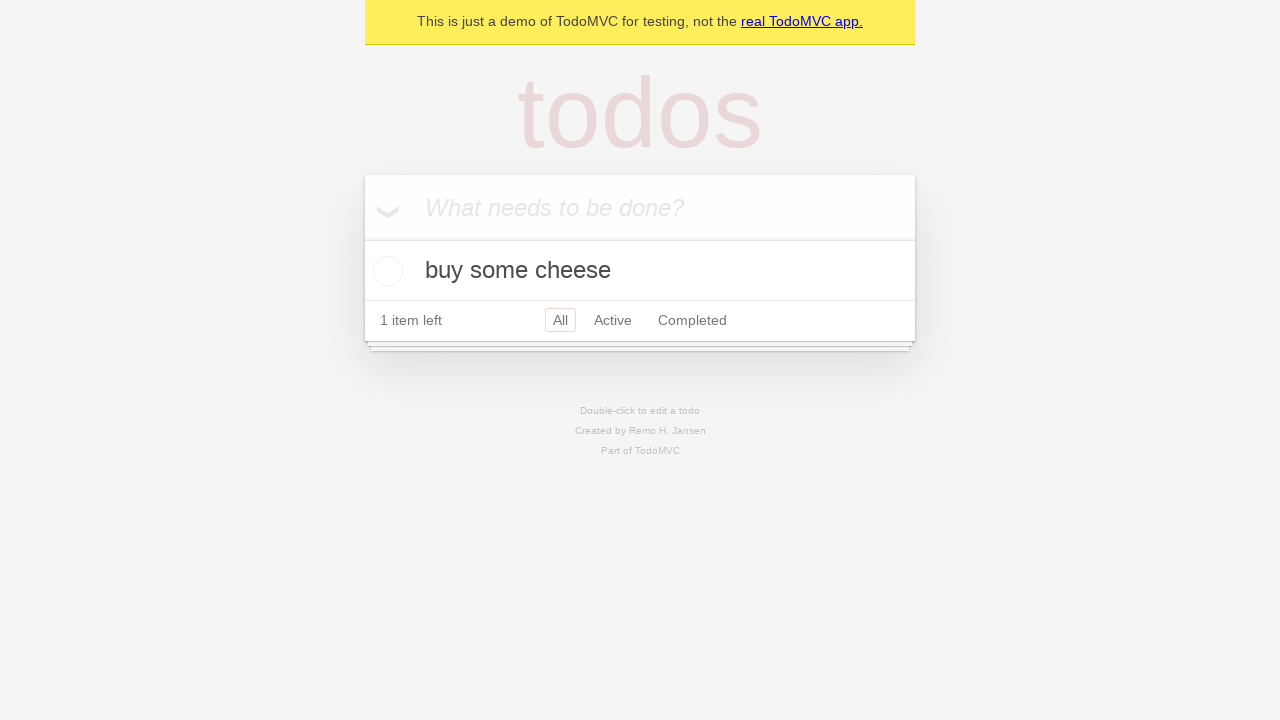

Filled input field with 'feed the cat' on internal:attr=[placeholder="What needs to be done?"i]
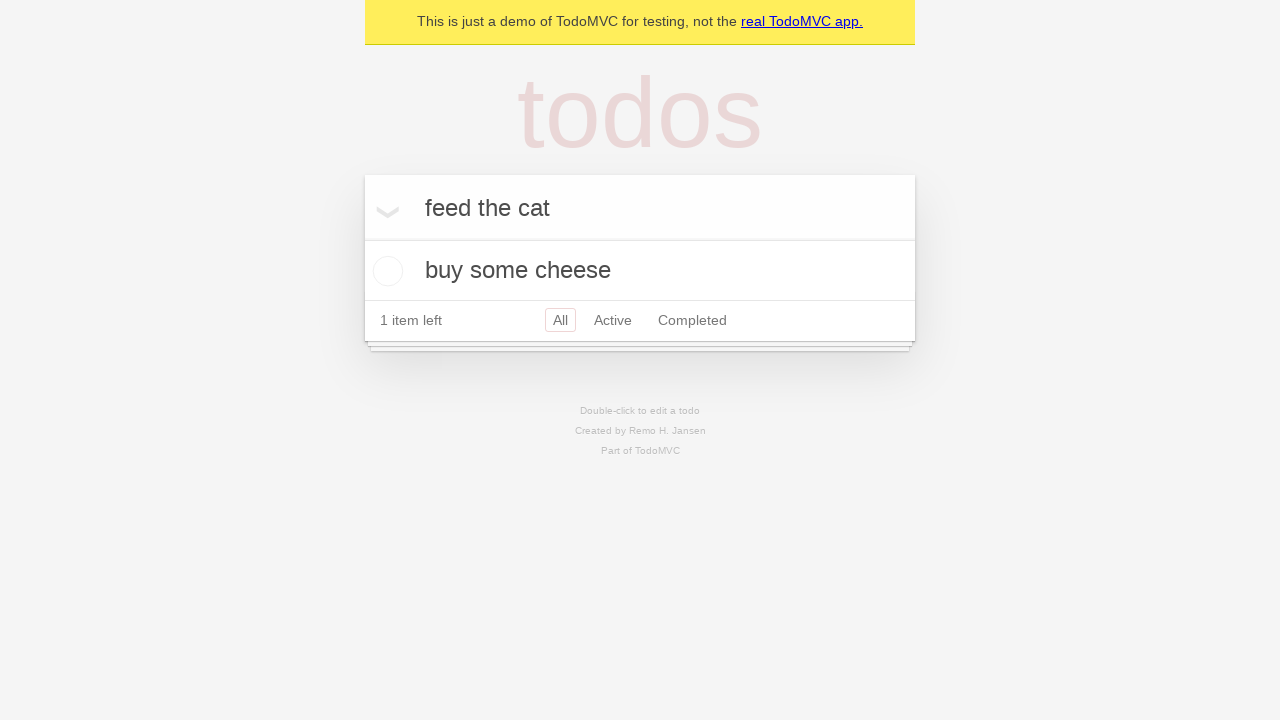

Pressed Enter to add second todo item on internal:attr=[placeholder="What needs to be done?"i]
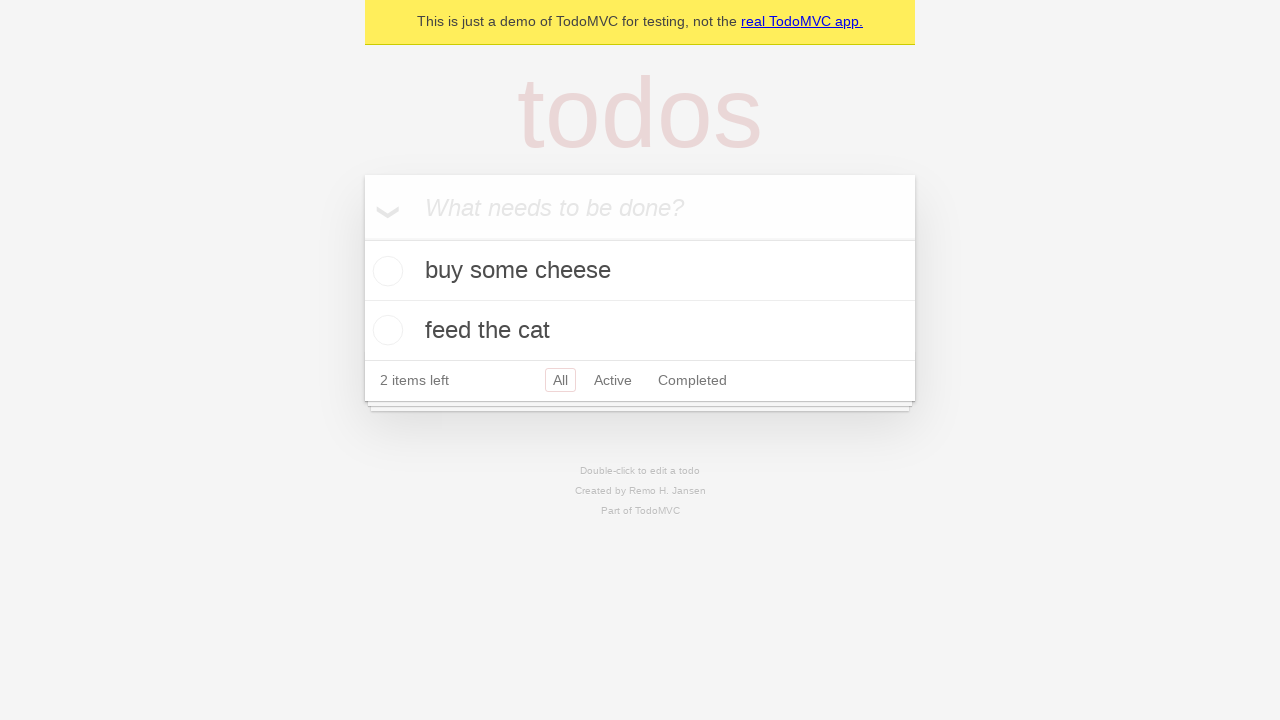

Waited for counter to update to '2 items left'
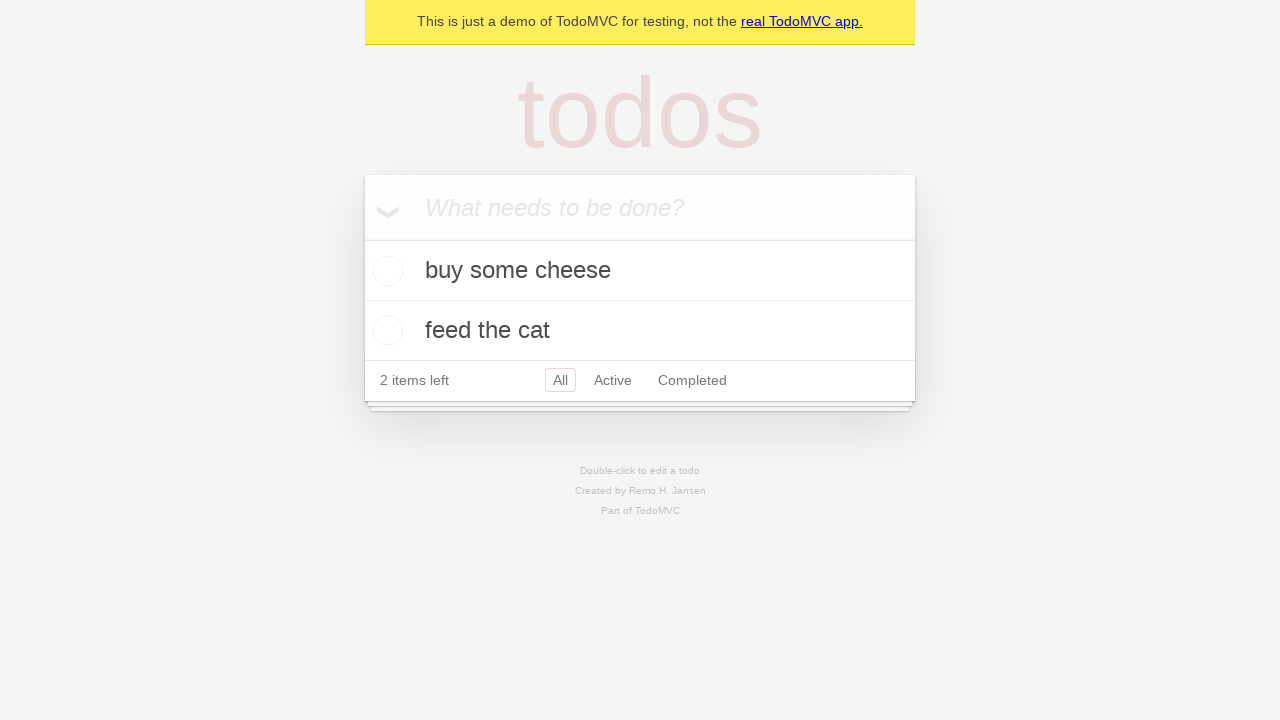

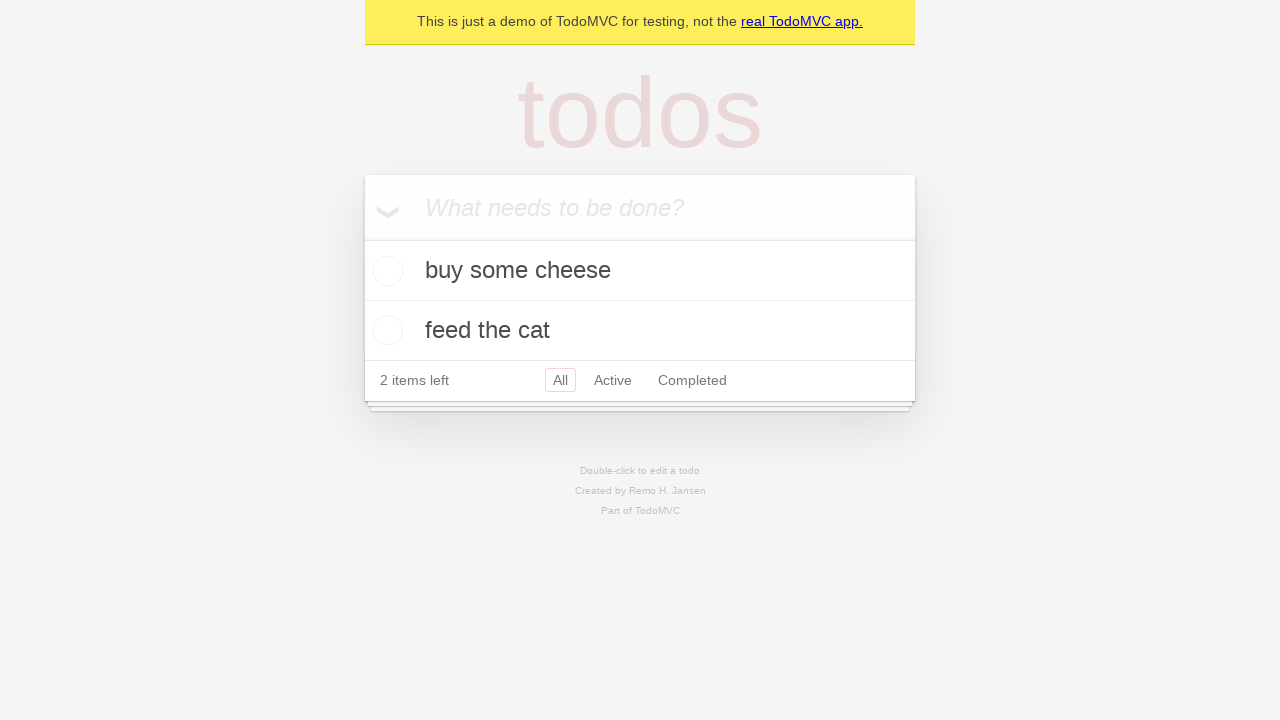